Navigates to a page with loading images and waits for at least 4 images to fully load before verifying their presence

Starting URL: https://bonigarcia.dev/selenium-webdriver-java/loading-images.html

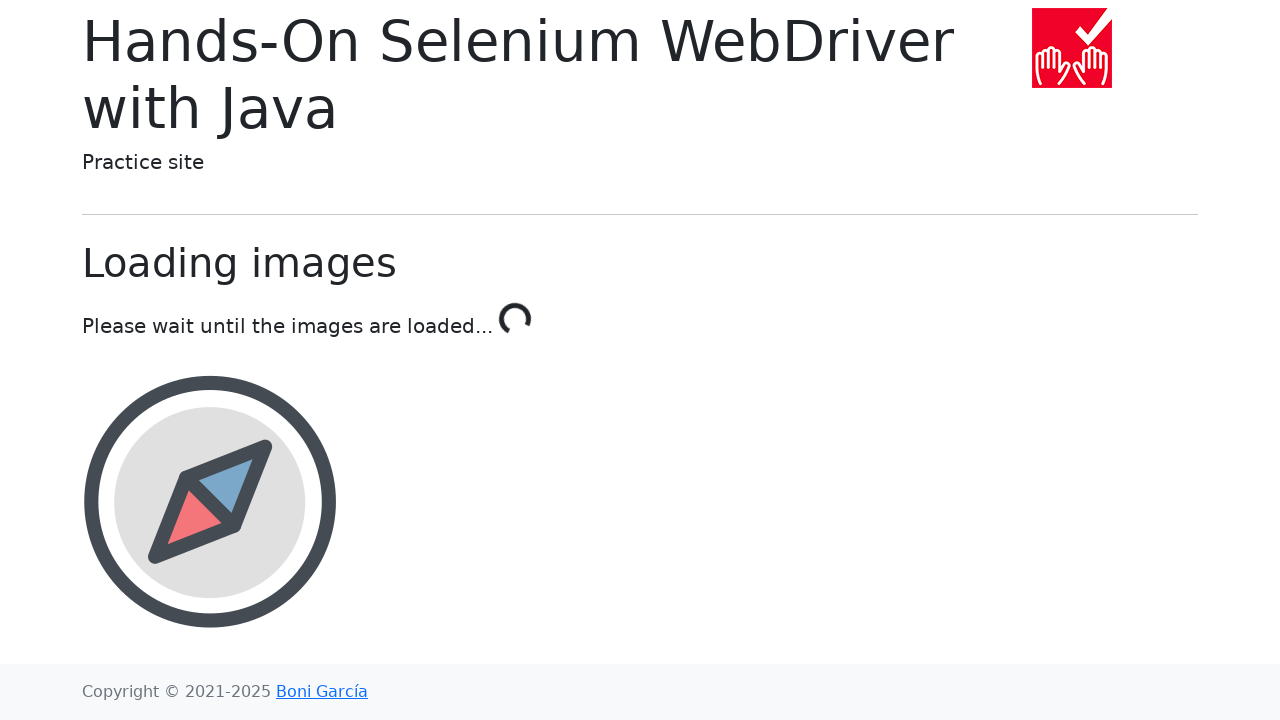

Waited for at least 4 images to fully load
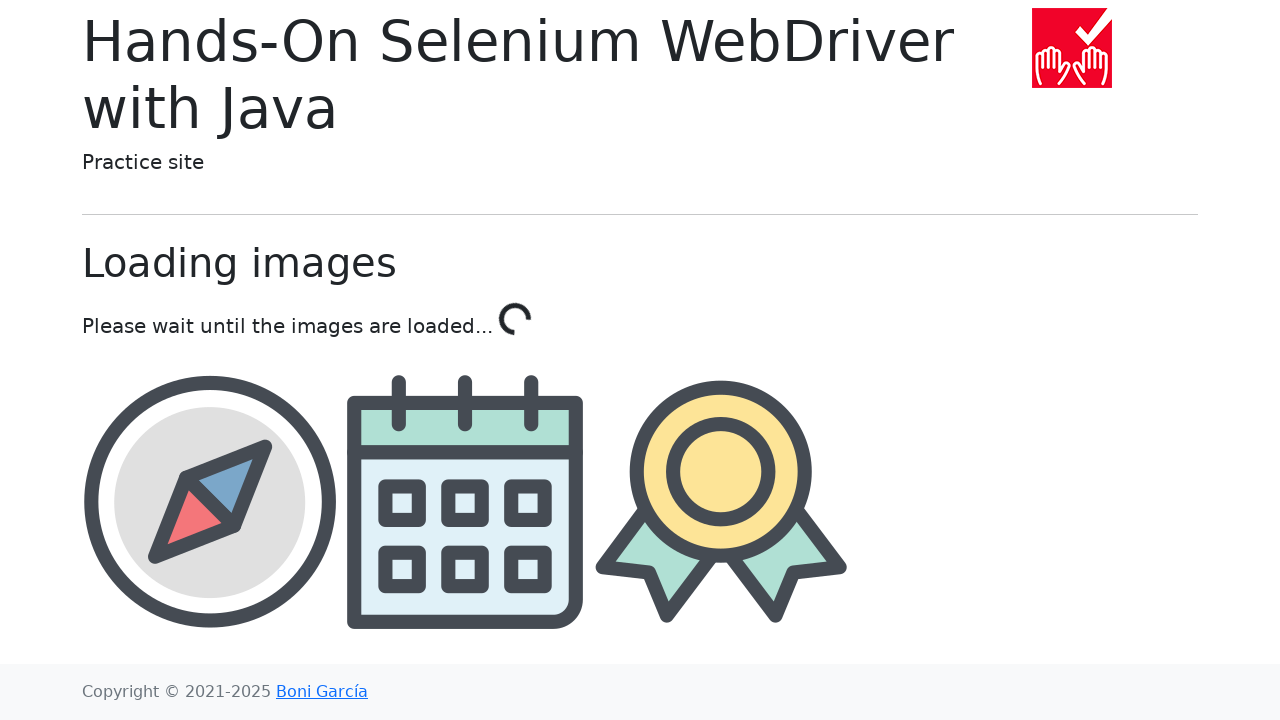

Queried all img elements on the page
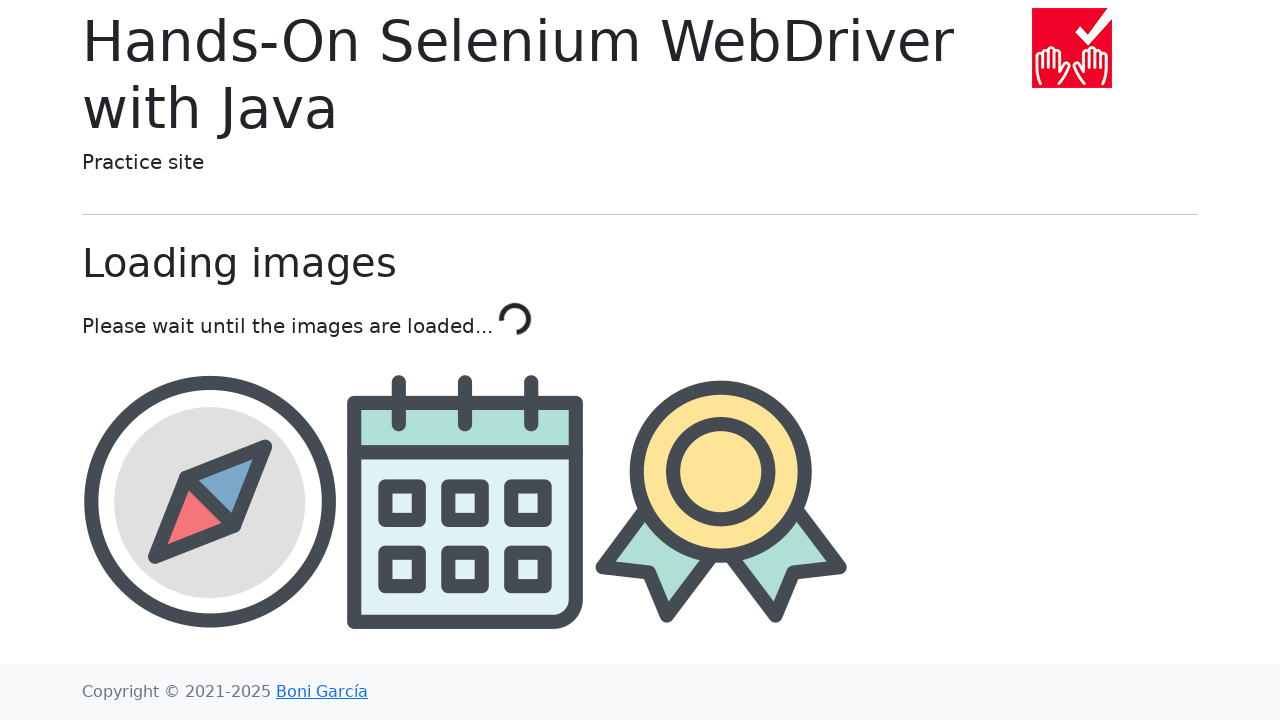

Retrieved src attribute of fourth image: img/award.png
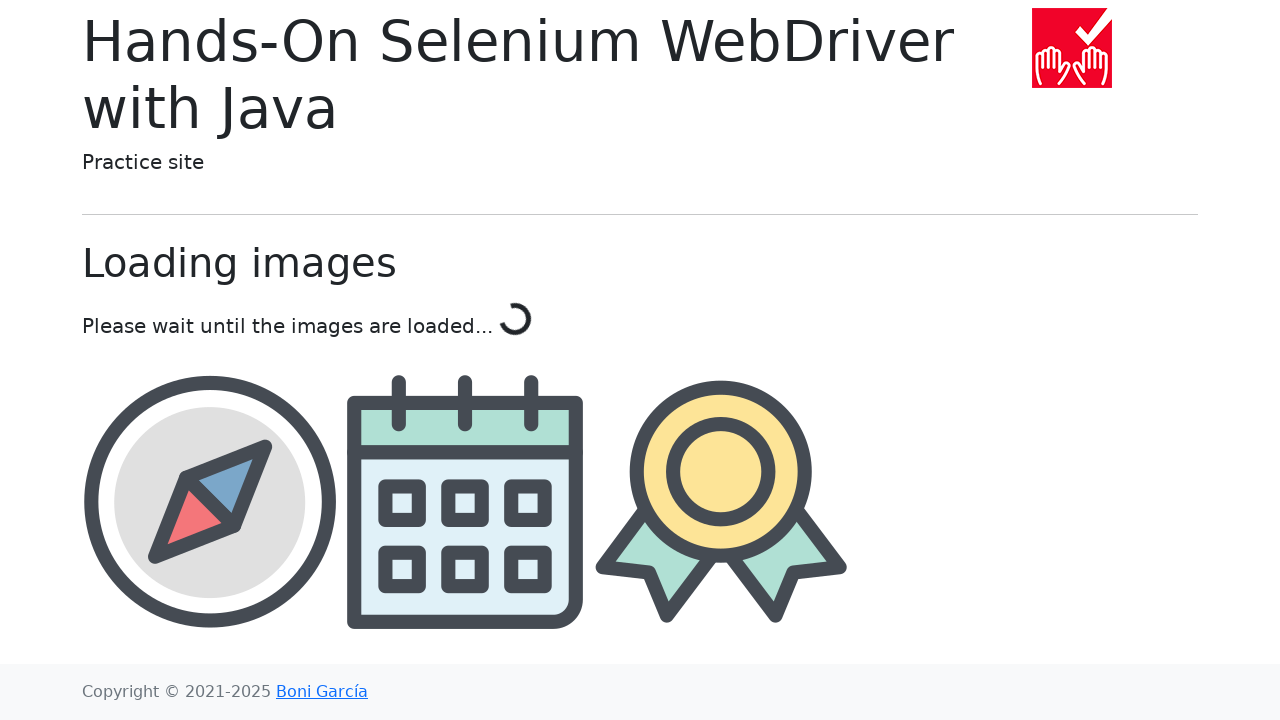

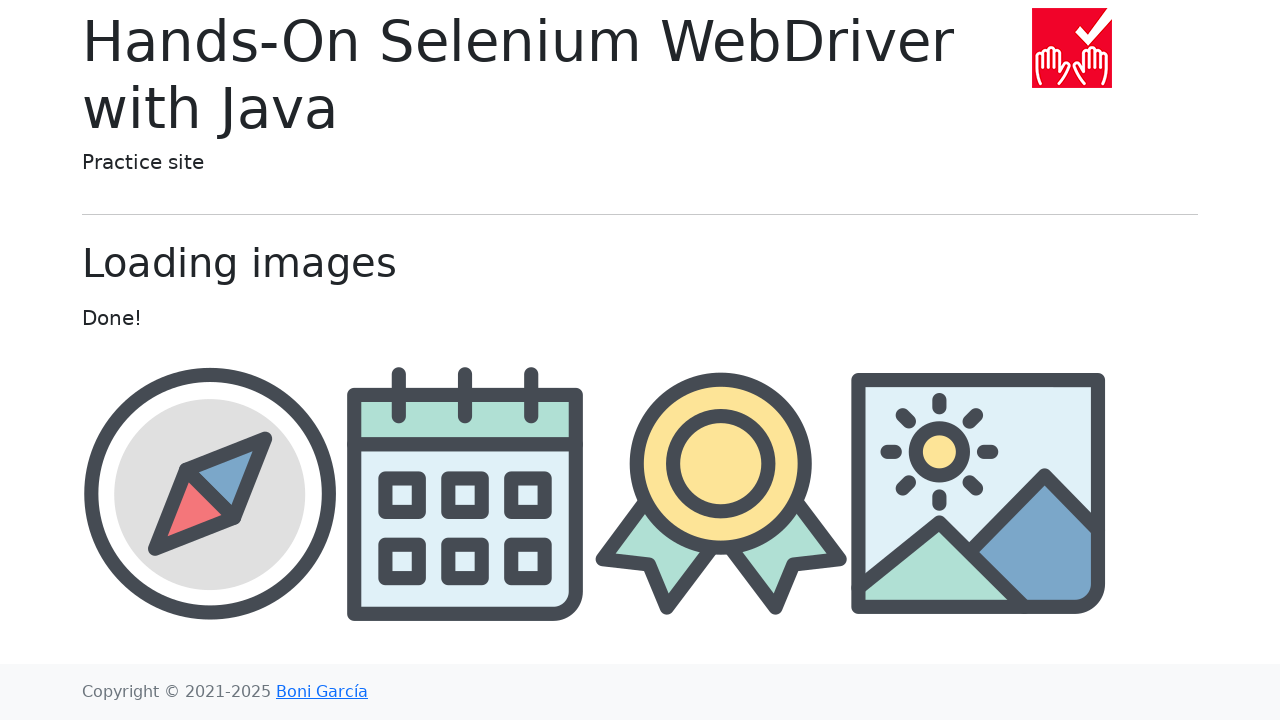